Tests AJIO's search and filter functionality by searching for bags, applying gender and category filters, and verifying that products are displayed

Starting URL: https://www.ajio.com/

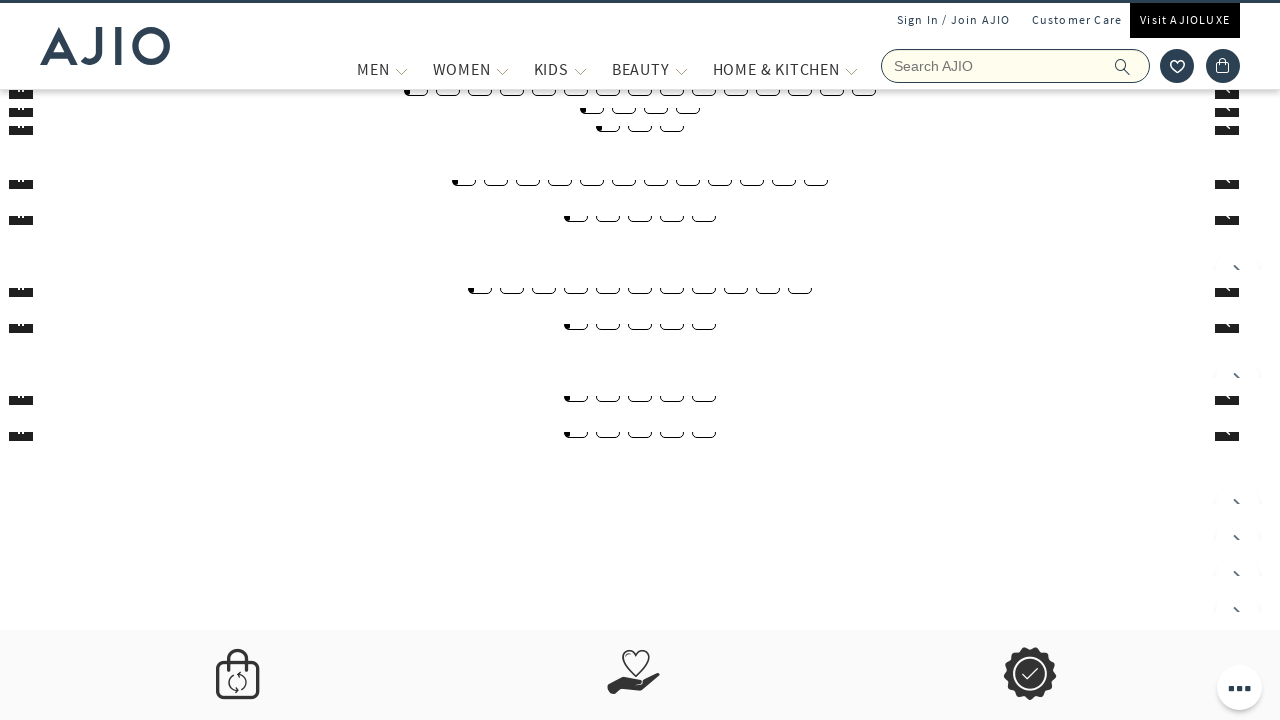

Filled search field with 'Bags' on input[placeholder='Search AJIO']
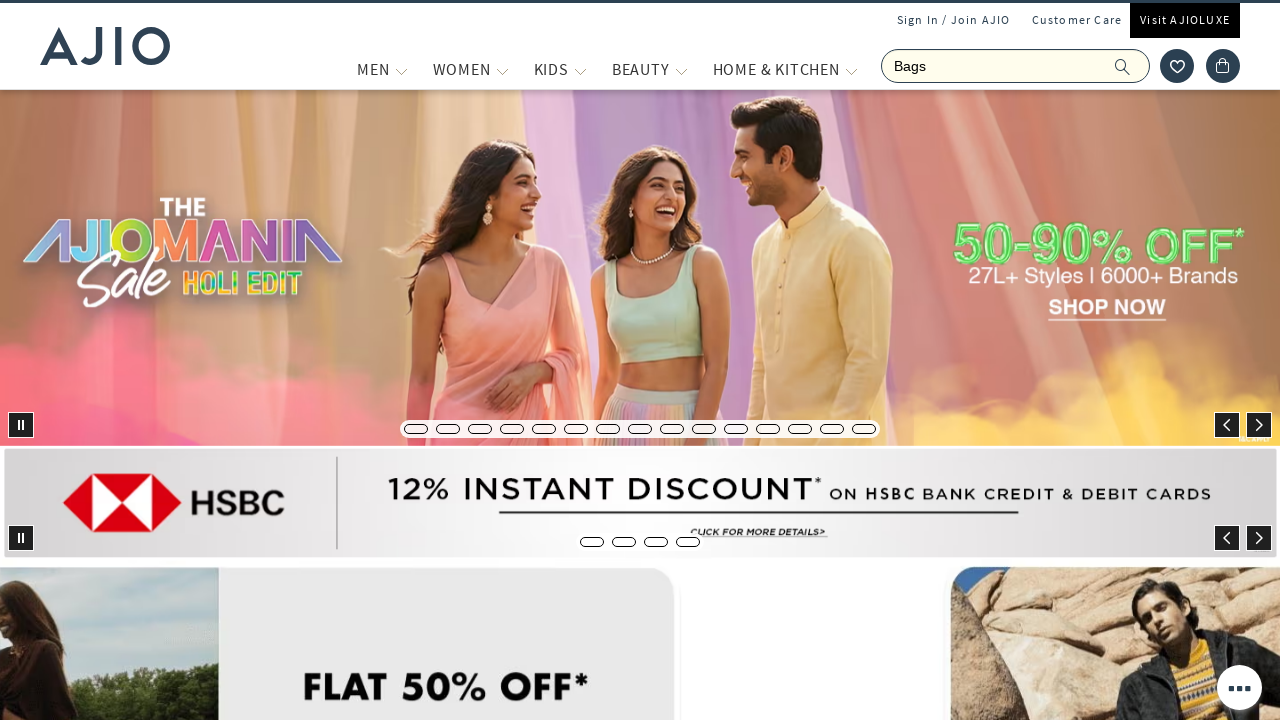

Pressed Enter to search for bags on input[placeholder='Search AJIO']
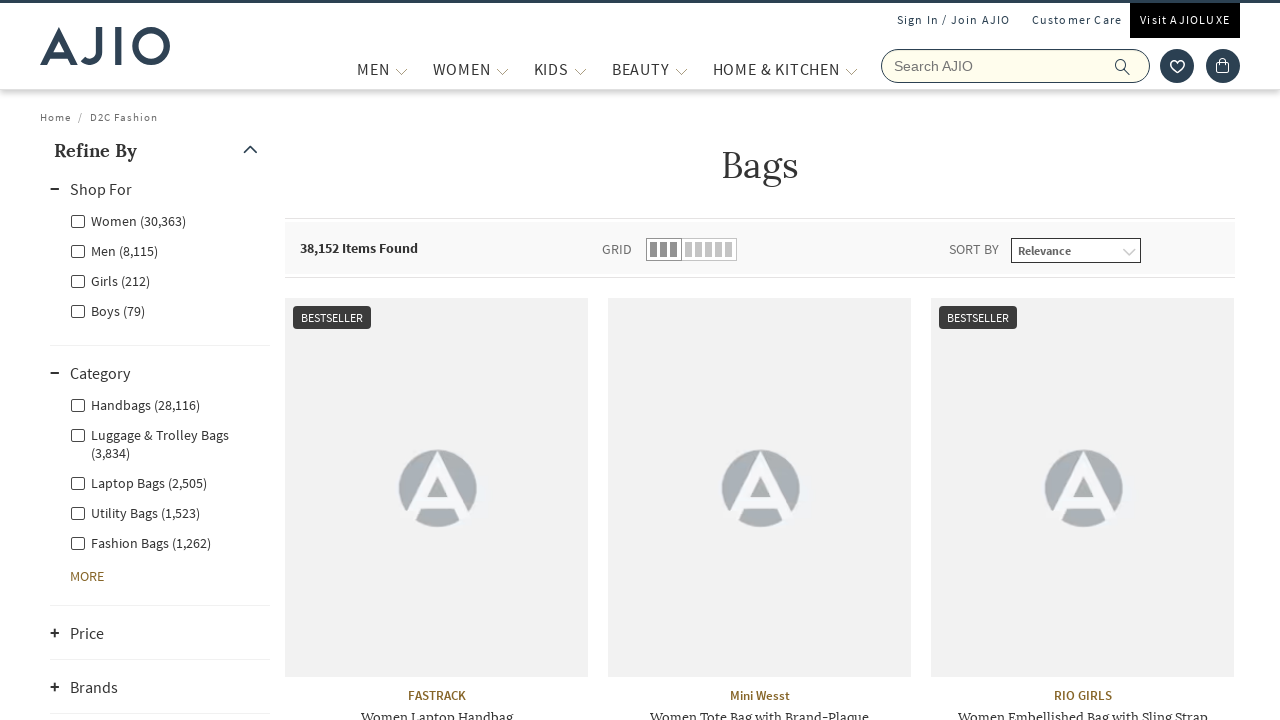

Clicked Men gender filter at (114, 250) on label[for='Men']
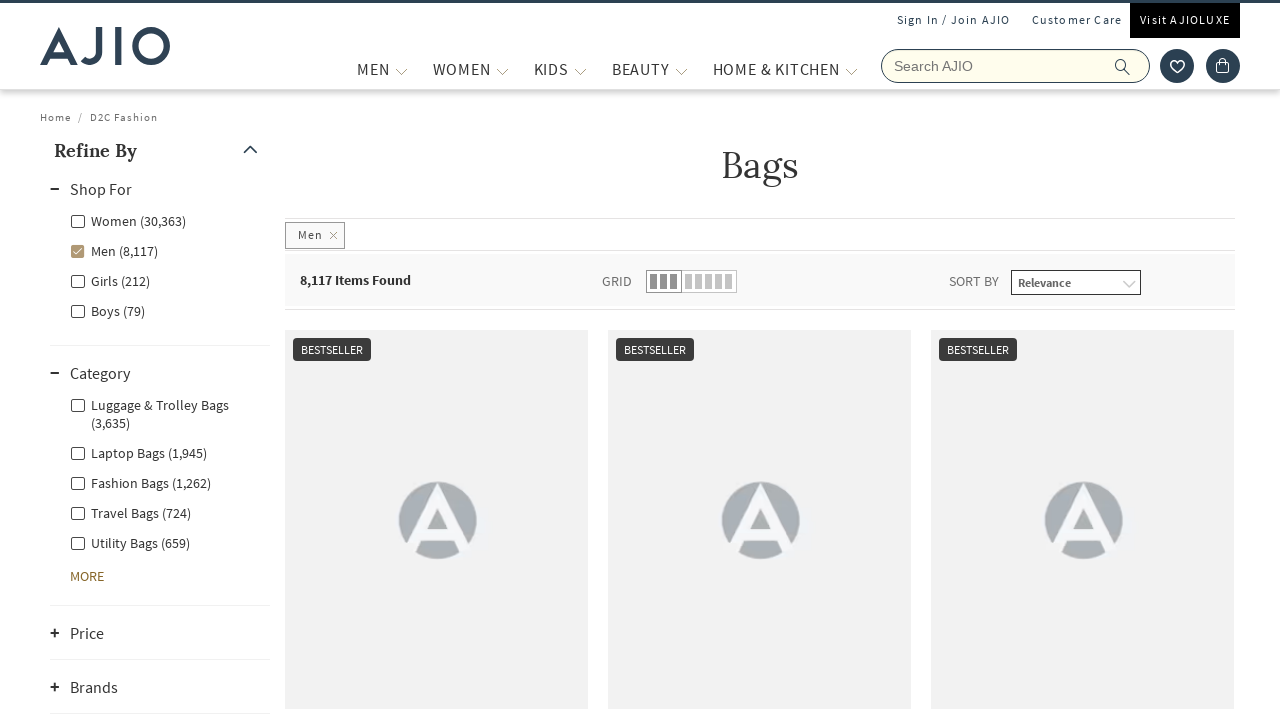

Waited 10 seconds for gender filter to apply
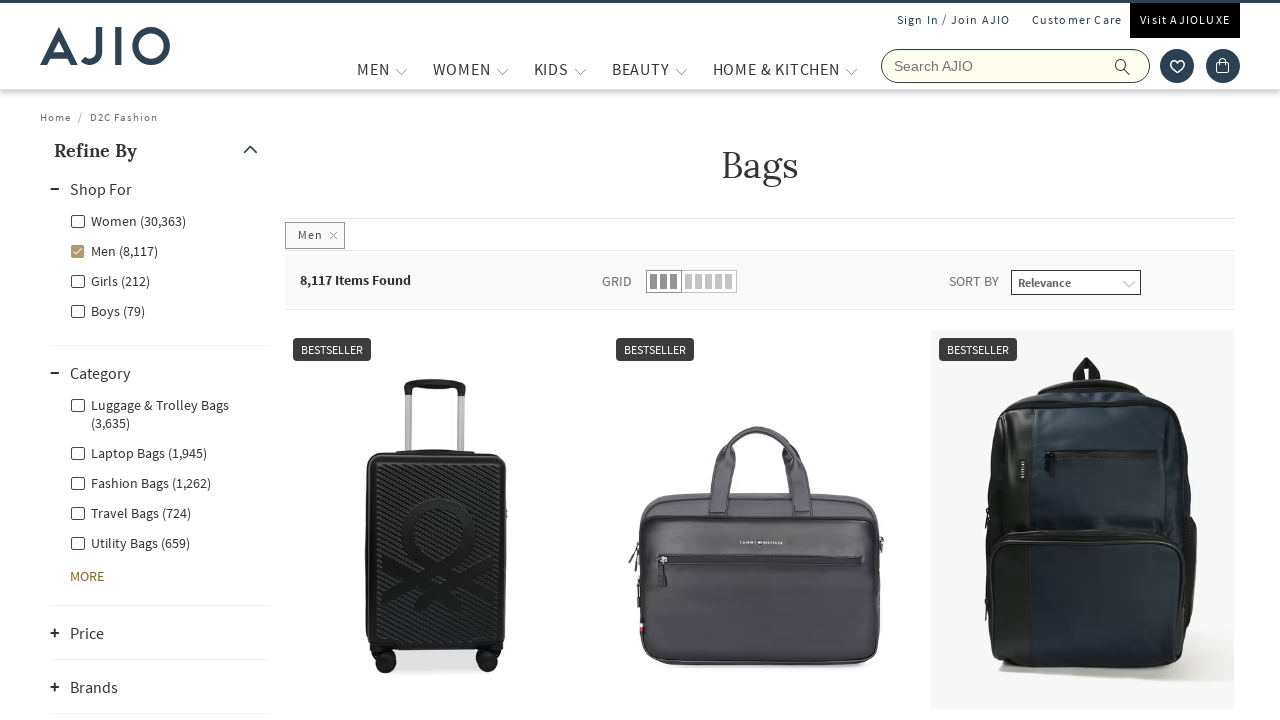

Clicked Men - Fashion Bags category filter at (140, 482) on label[for='Men - Fashion Bags']
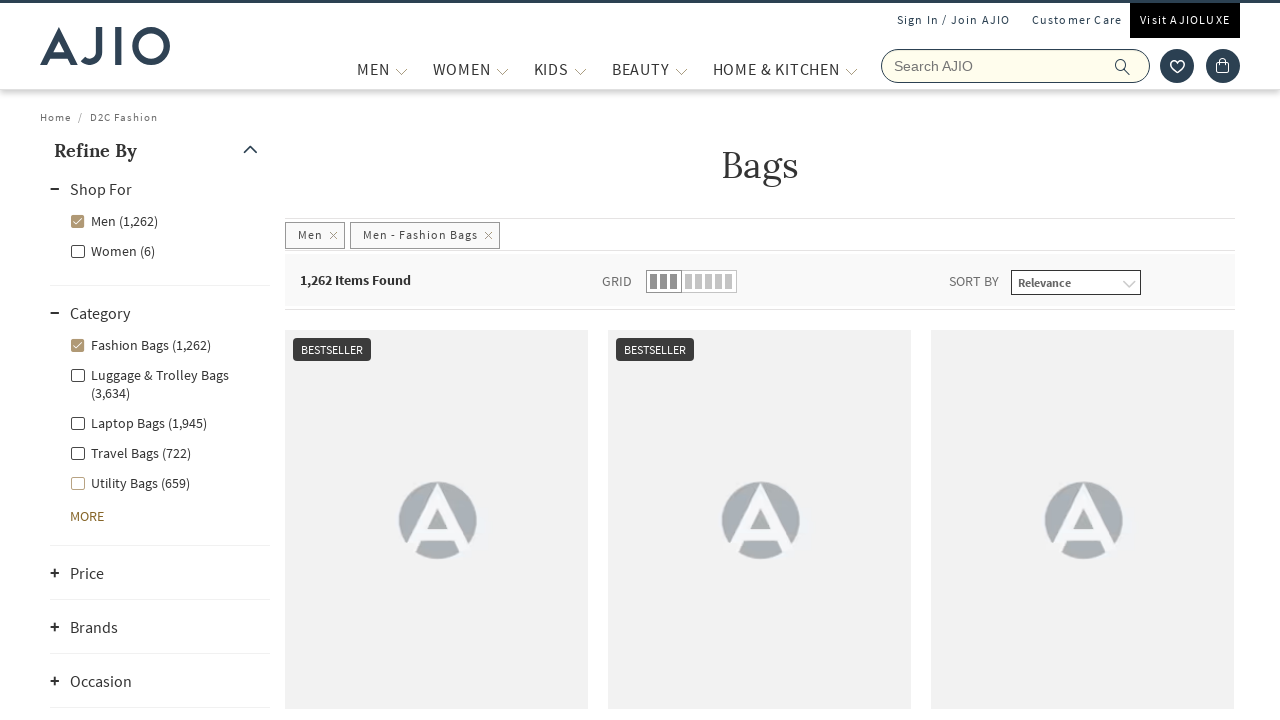

Items count element loaded, indicating search results are ready
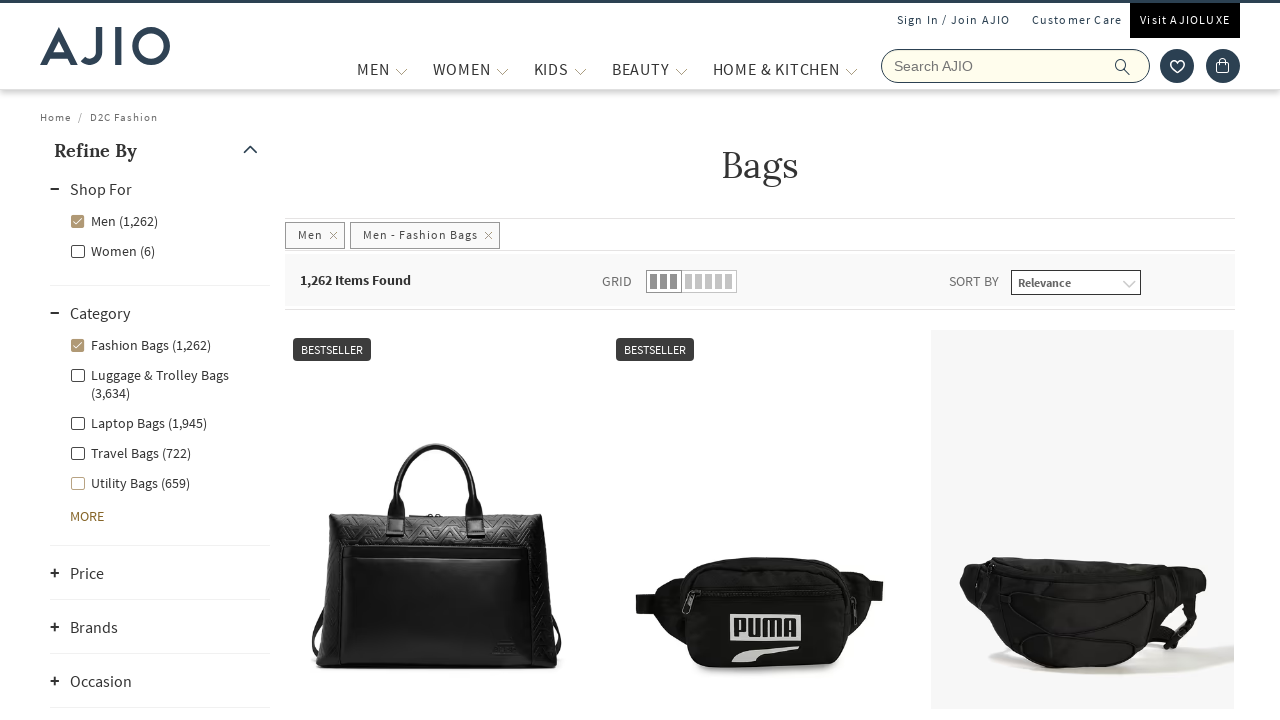

Verified brand elements are displayed on the page
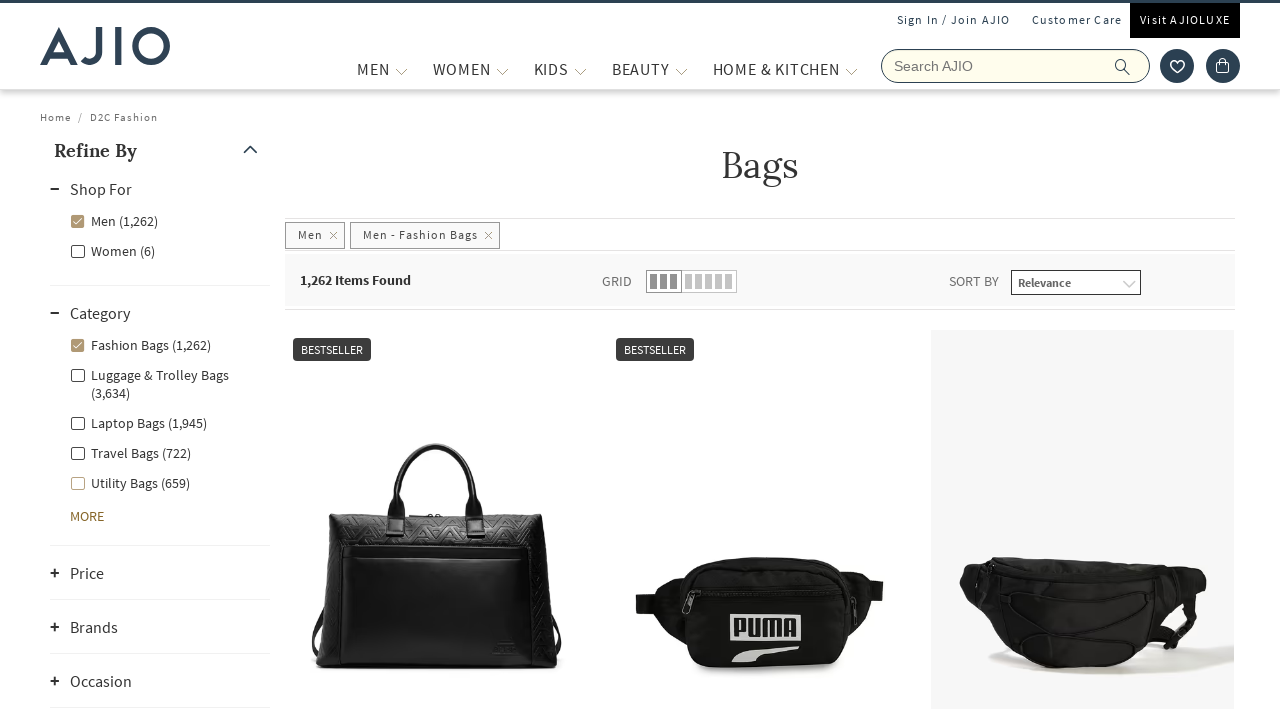

Verified bag name elements are displayed on the page
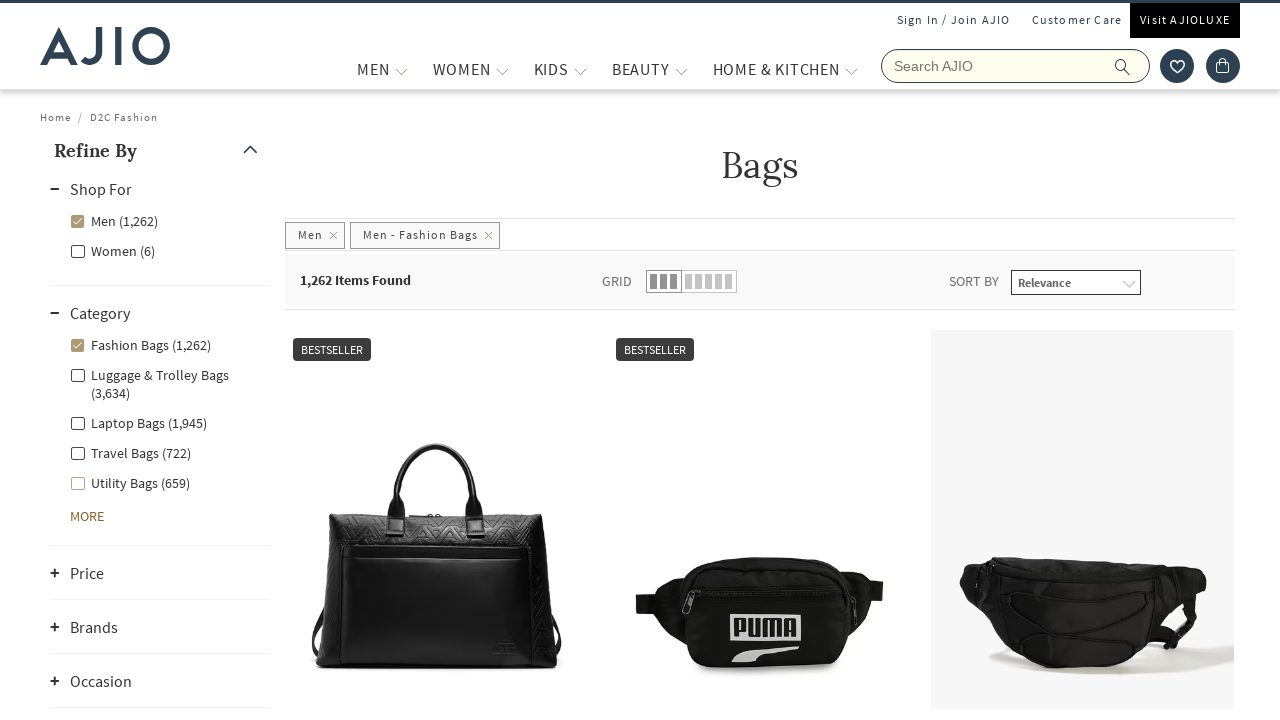

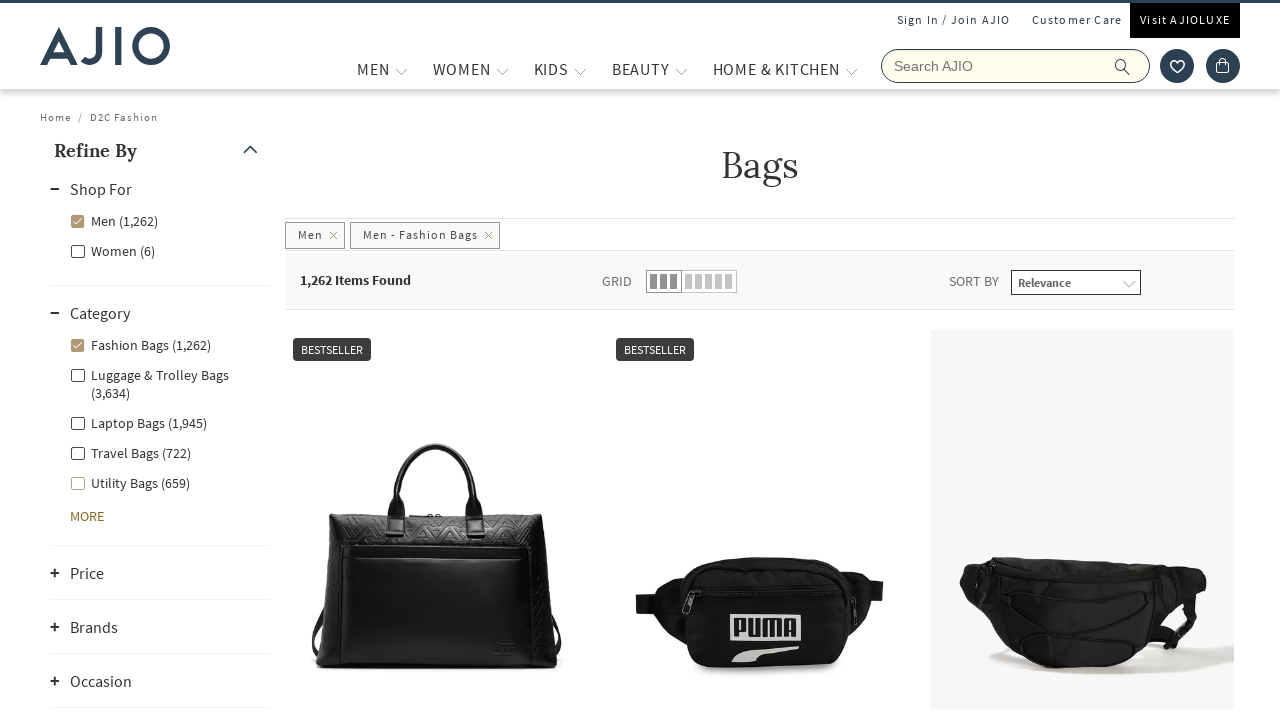